Tests JavaScript prompt alert handling by clicking a button to trigger a JS prompt, entering text into the prompt, and then dismissing it

Starting URL: https://the-internet.herokuapp.com/javascript_alerts

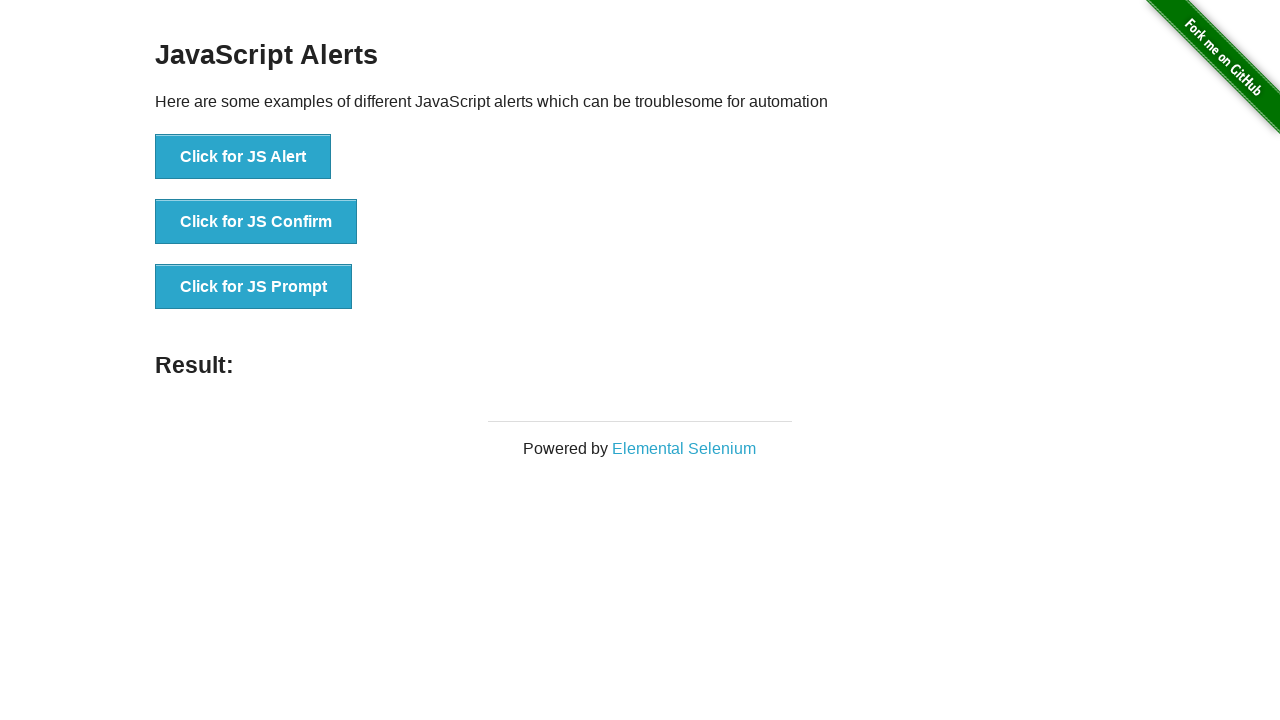

Clicked button to trigger JS prompt dialog at (254, 287) on xpath=//button[normalize-space()='Click for JS Prompt']
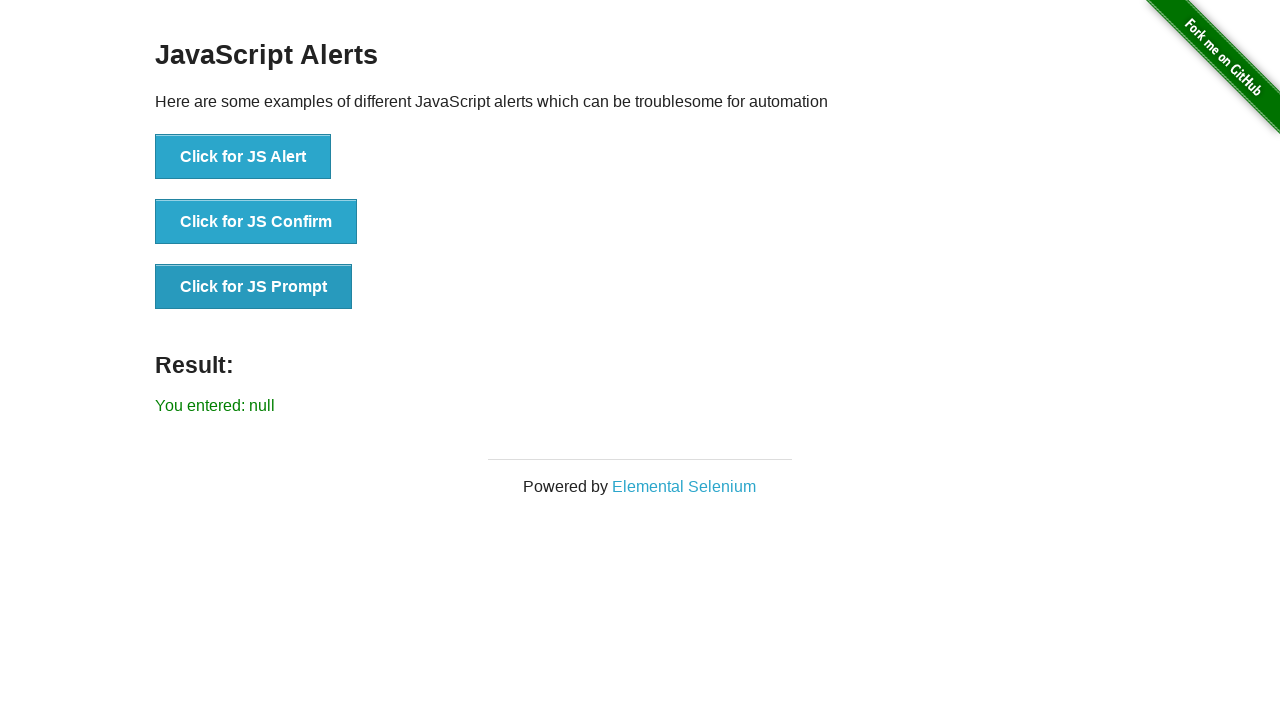

Set up dialog handler to dismiss prompts
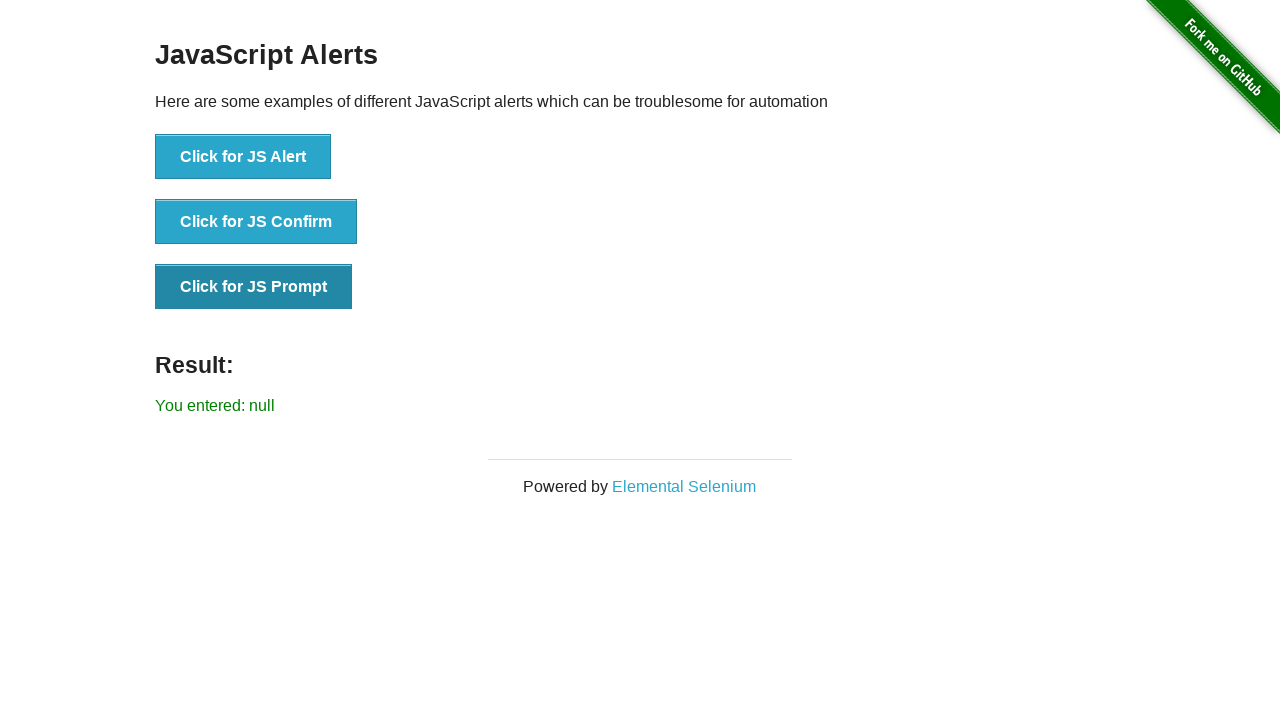

Clicked button again to trigger JS prompt and accept with 'welcome' text at (254, 287) on xpath=//button[normalize-space()='Click for JS Prompt']
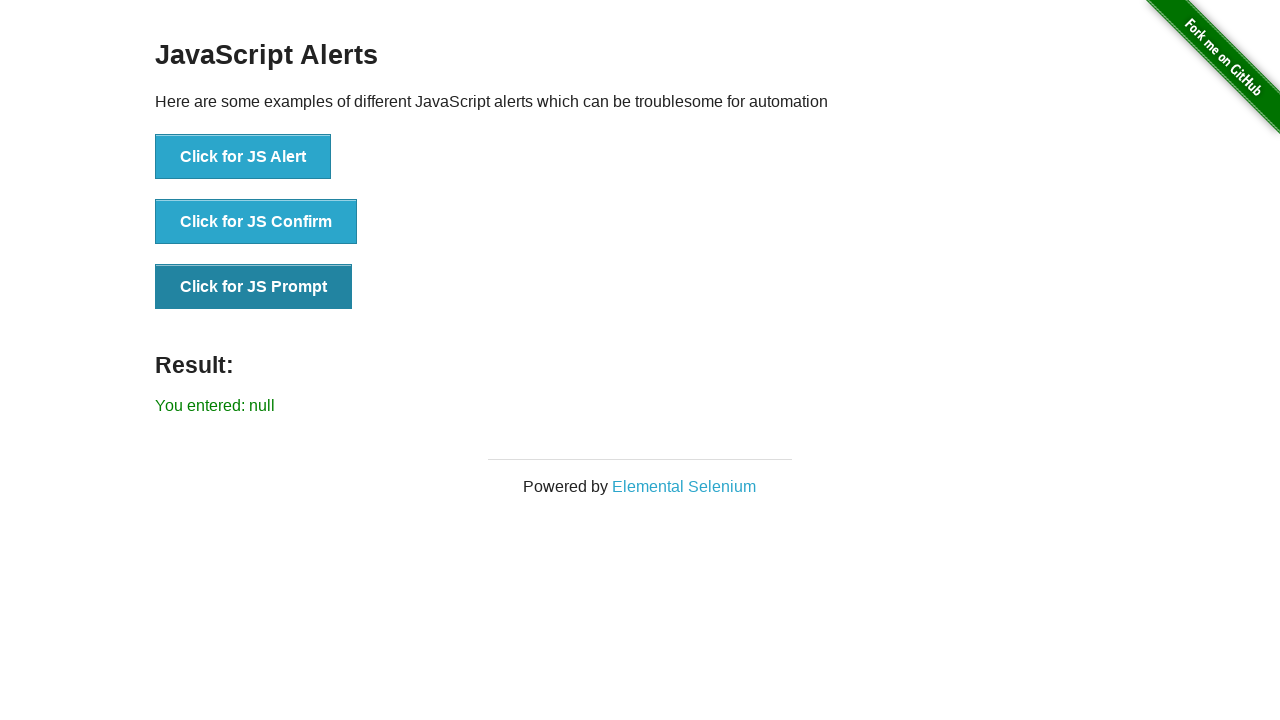

Waited for result element to be displayed
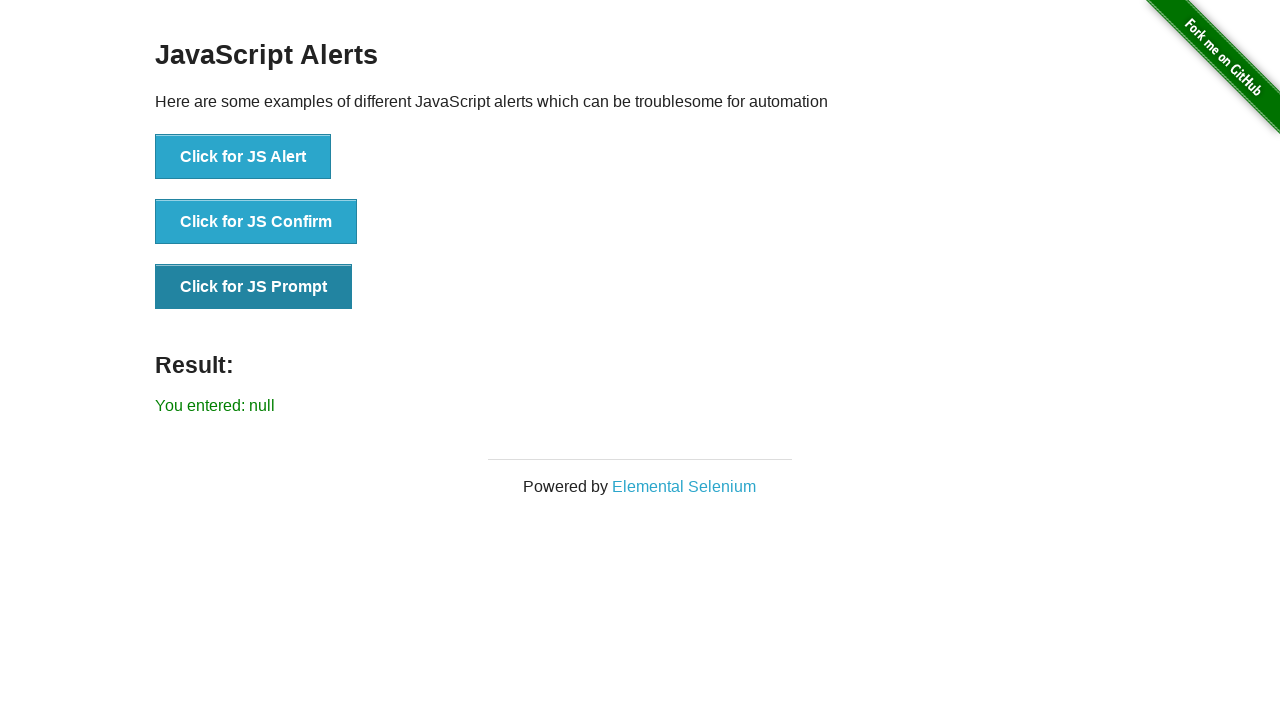

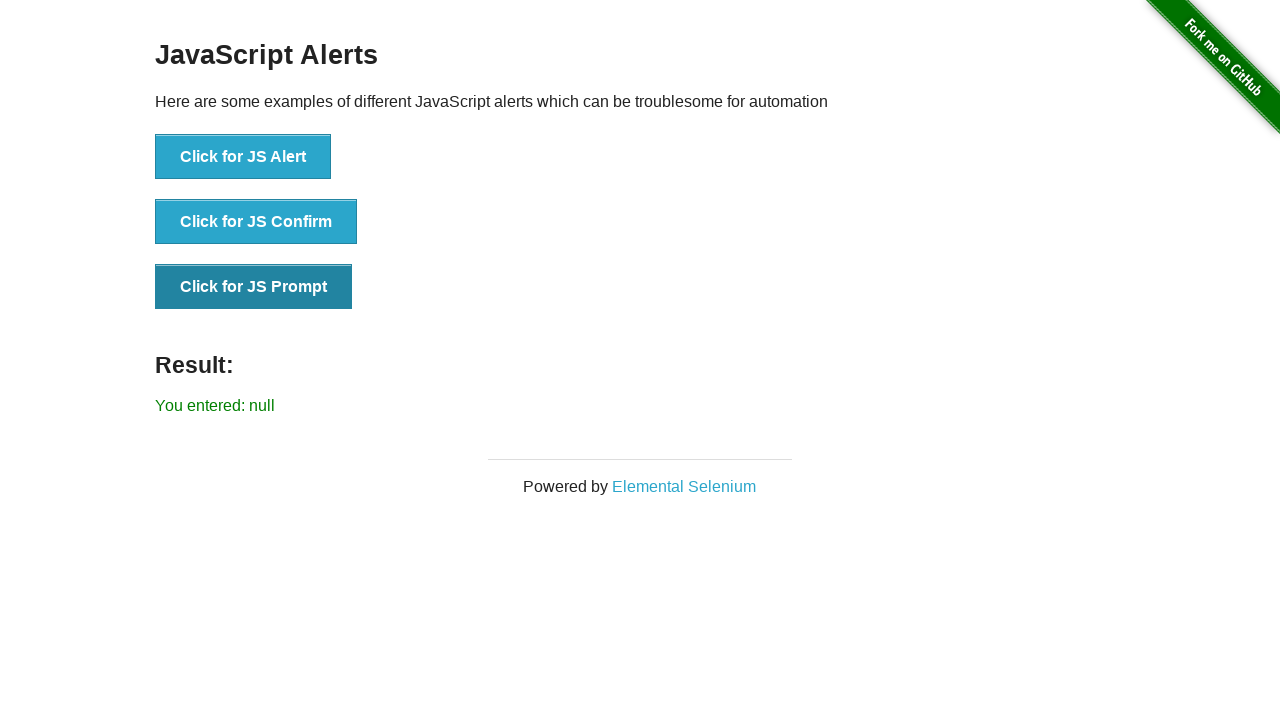